Tests a form submission flow by clicking a specific link, then filling in personal information fields (first name, last name, city, country) and submitting the form

Starting URL: http://suninjuly.github.io/find_link_text

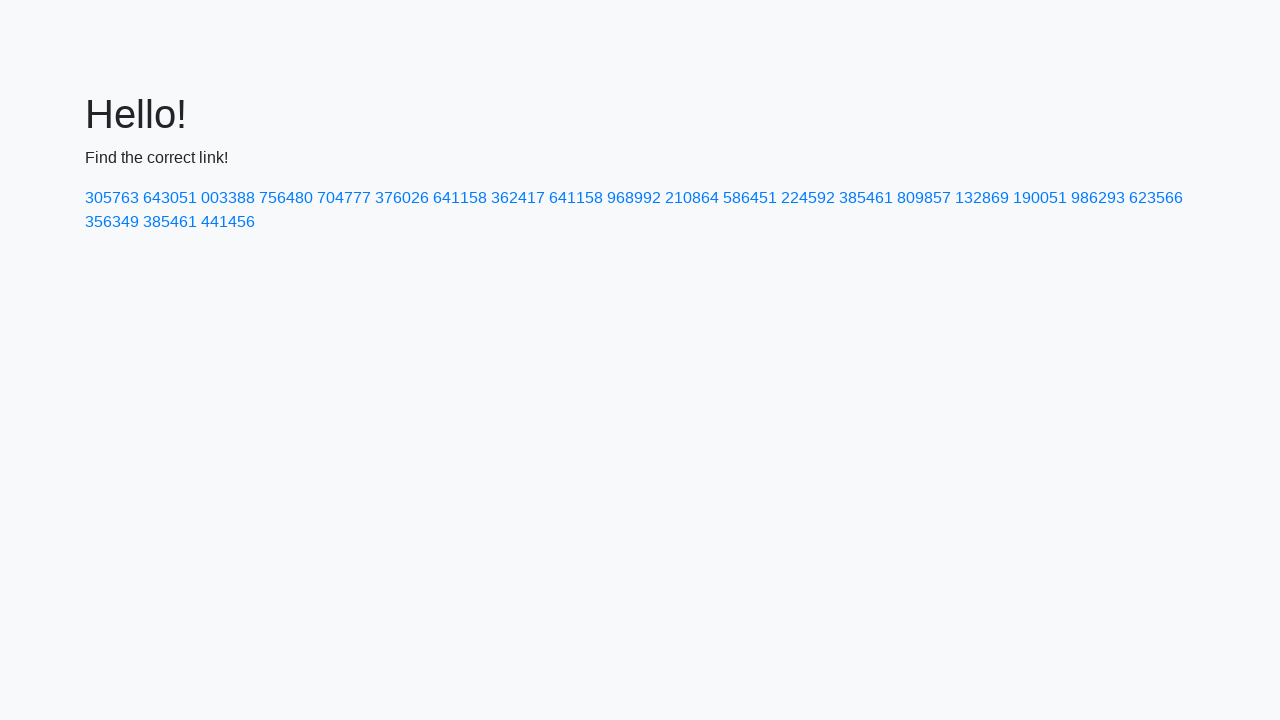

Clicked link with text '224592' at (808, 198) on a:text('224592')
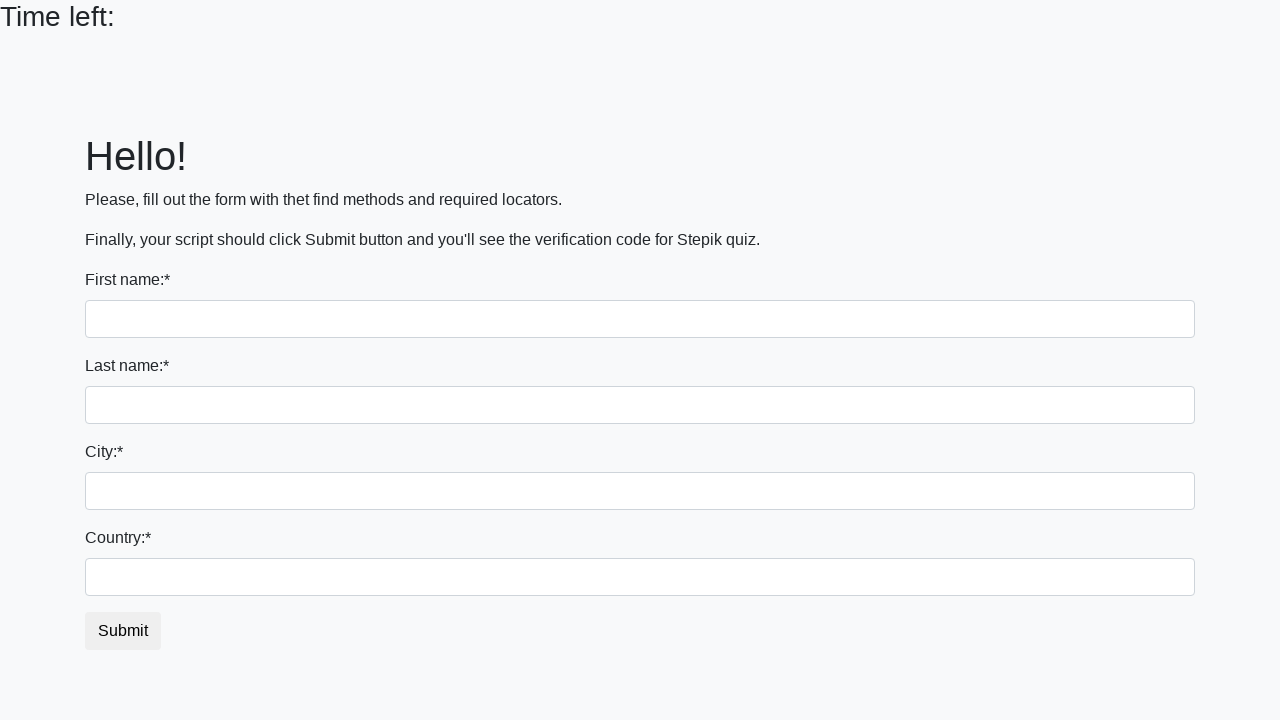

Filled first name field with 'Ivan' on input
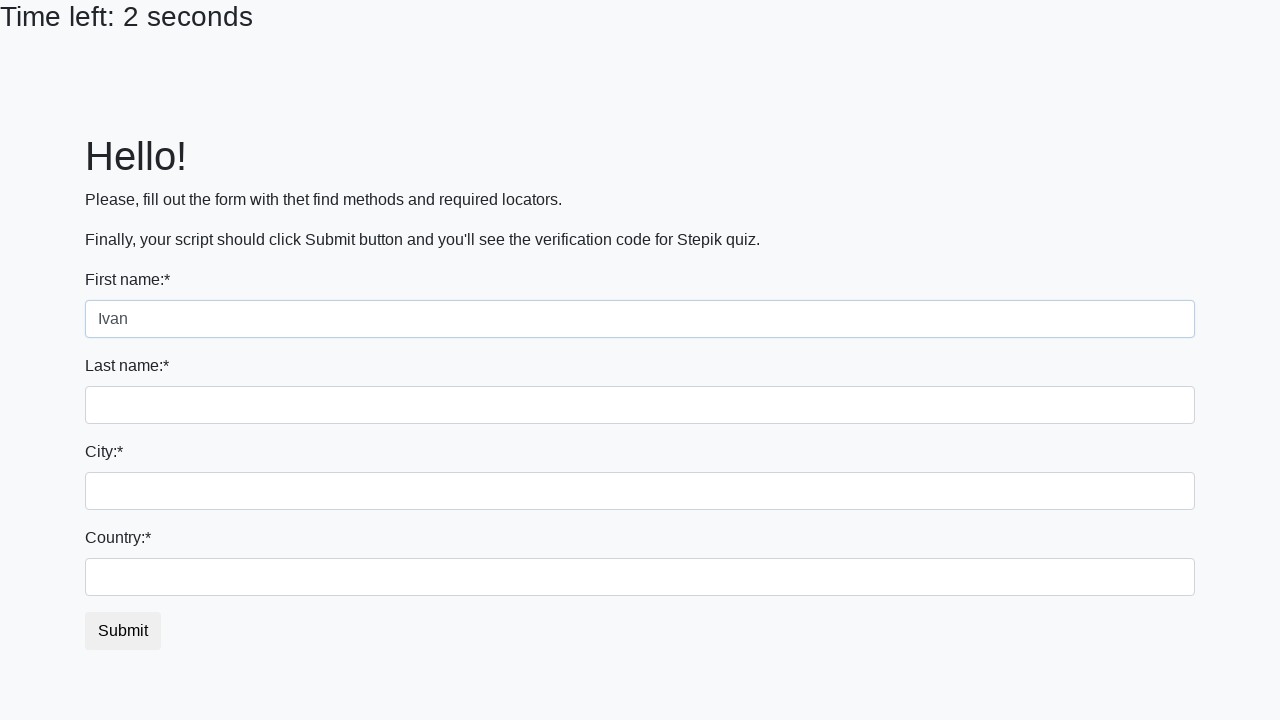

Filled last name field with 'Petrov' on input[name='last_name']
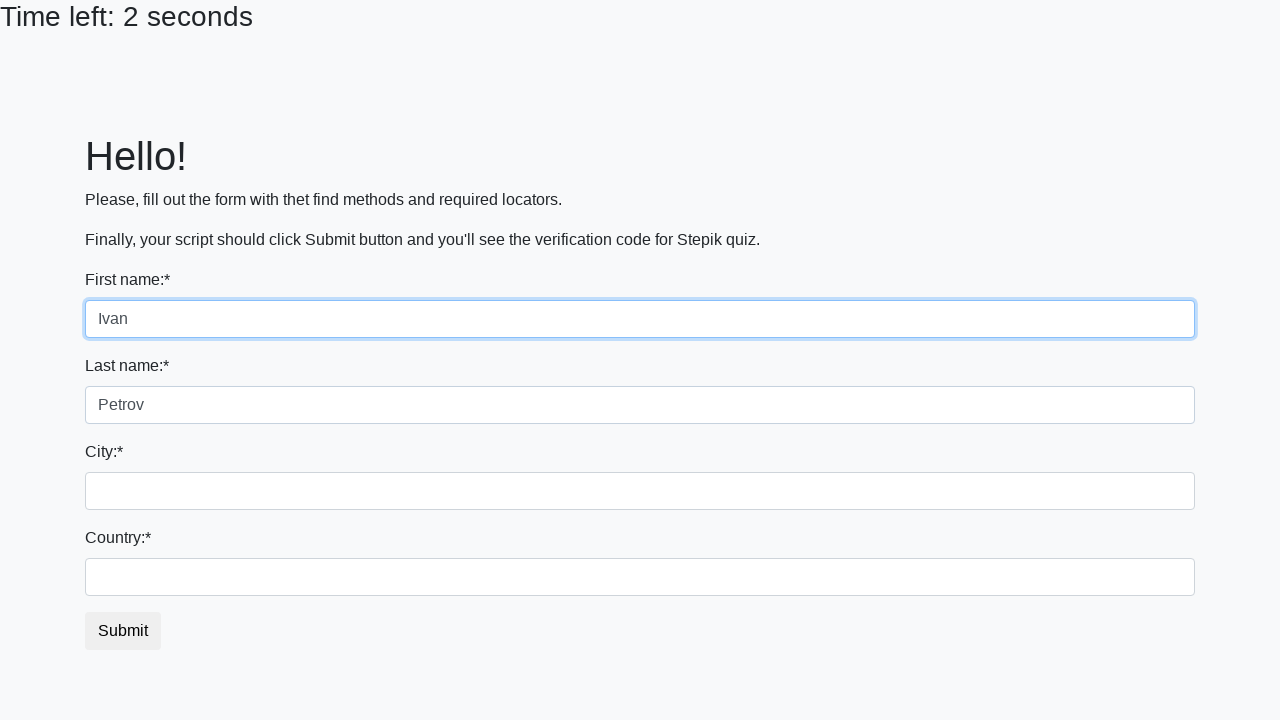

Filled city field with 'Smolensk' on .city
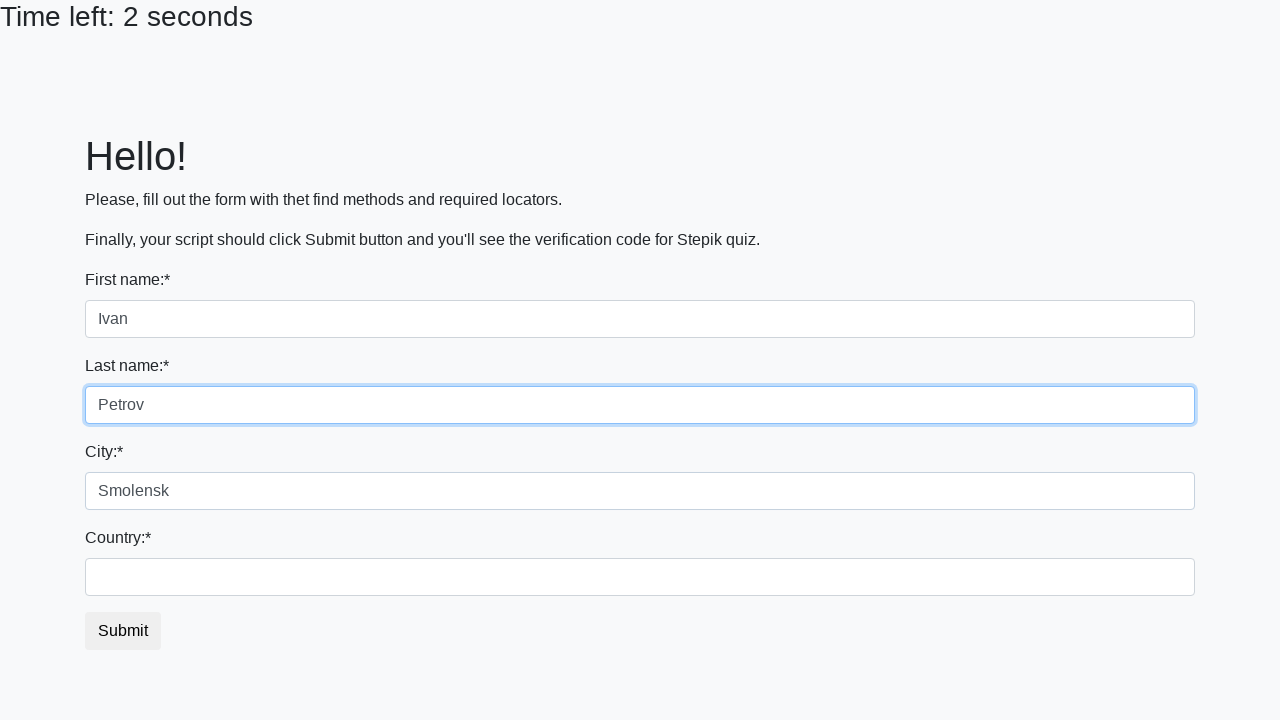

Filled country field with 'Russia' on #country
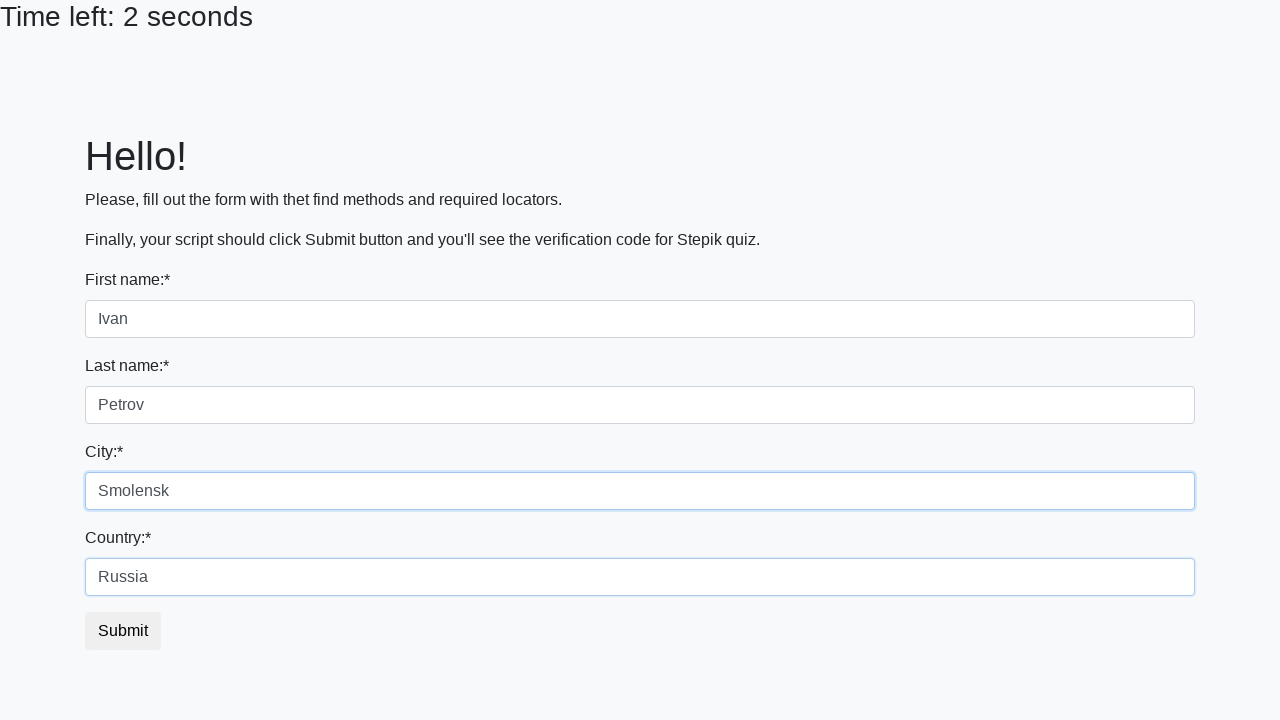

Clicked submit button to submit form at (123, 631) on button.btn
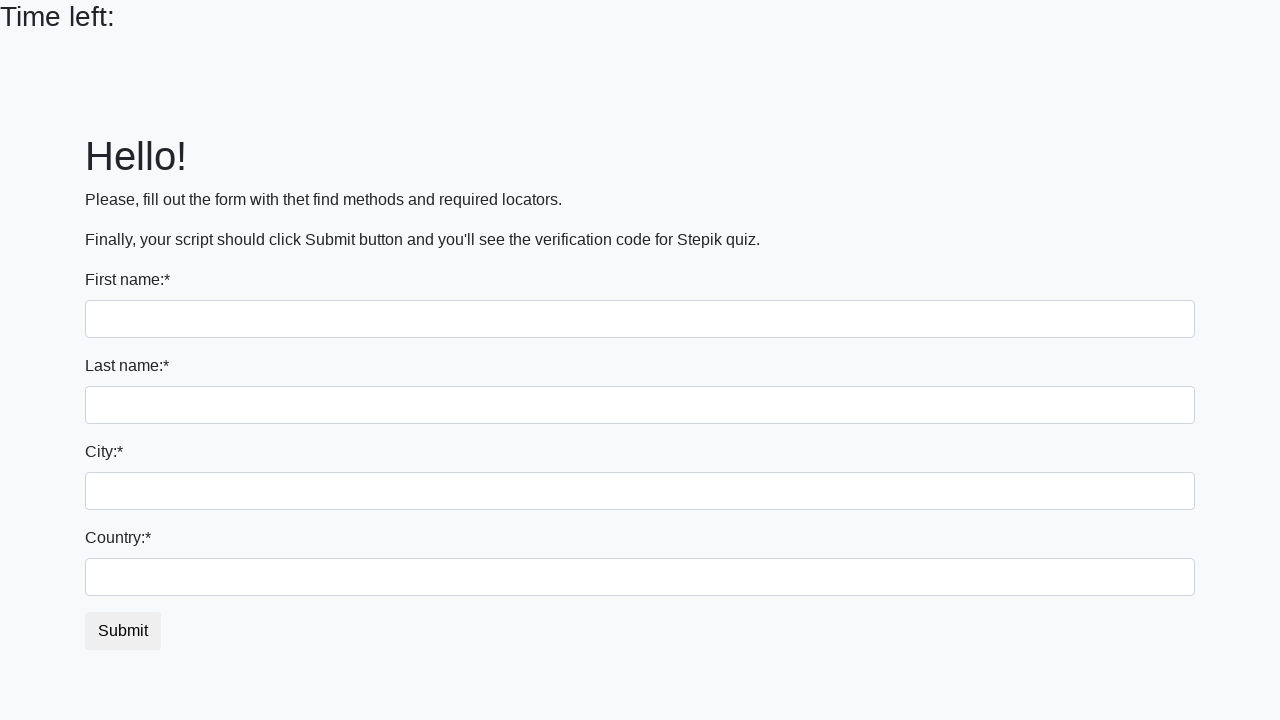

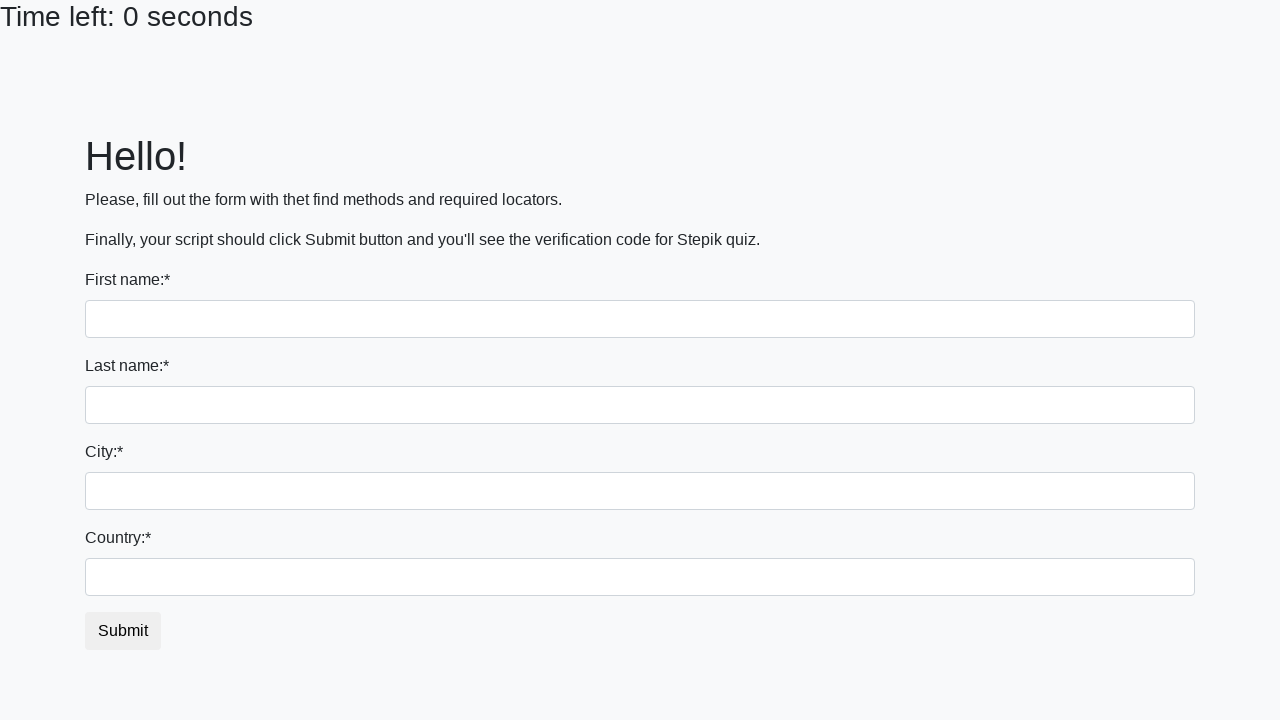